Tests infinite scroll functionality on a product collection page by scrolling to the bottom until all products are loaded, then verifying product links are present.

Starting URL: https://nobero.com/collections/mens-shorts-collection

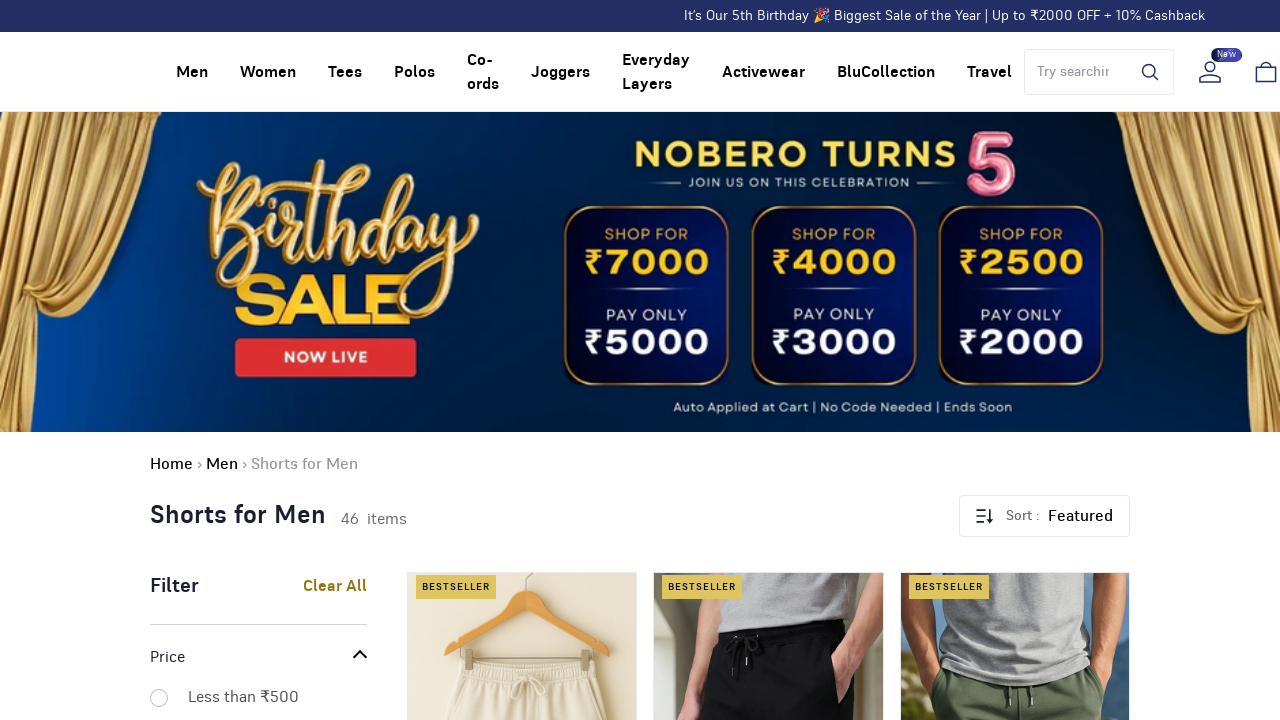

Evaluated current scroll height of the page
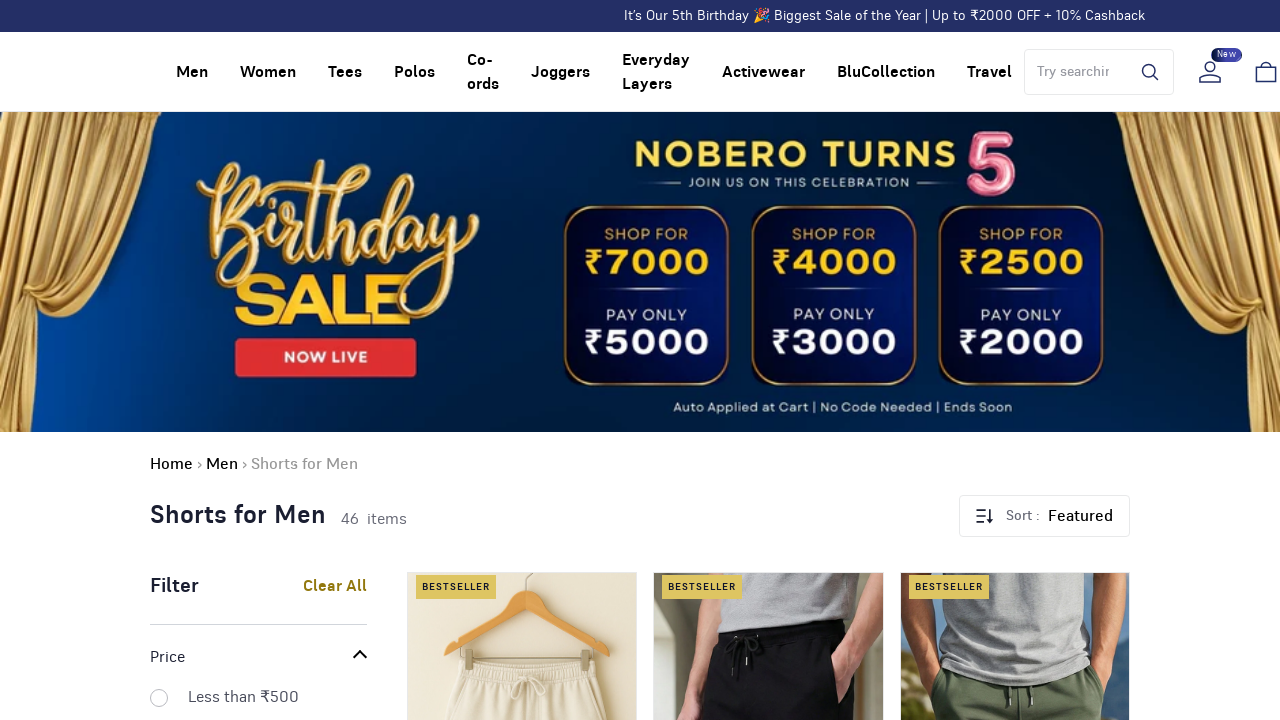

Updated previous height and preparing to scroll
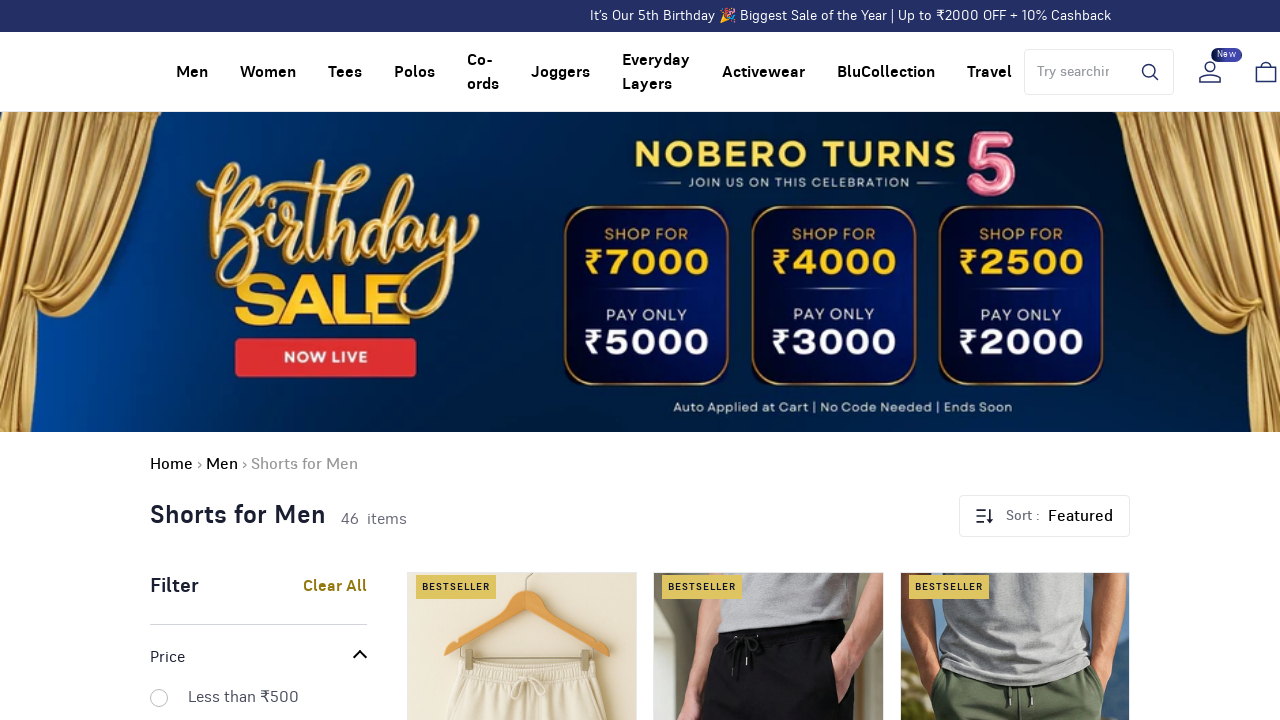

Scrolled to bottom of page
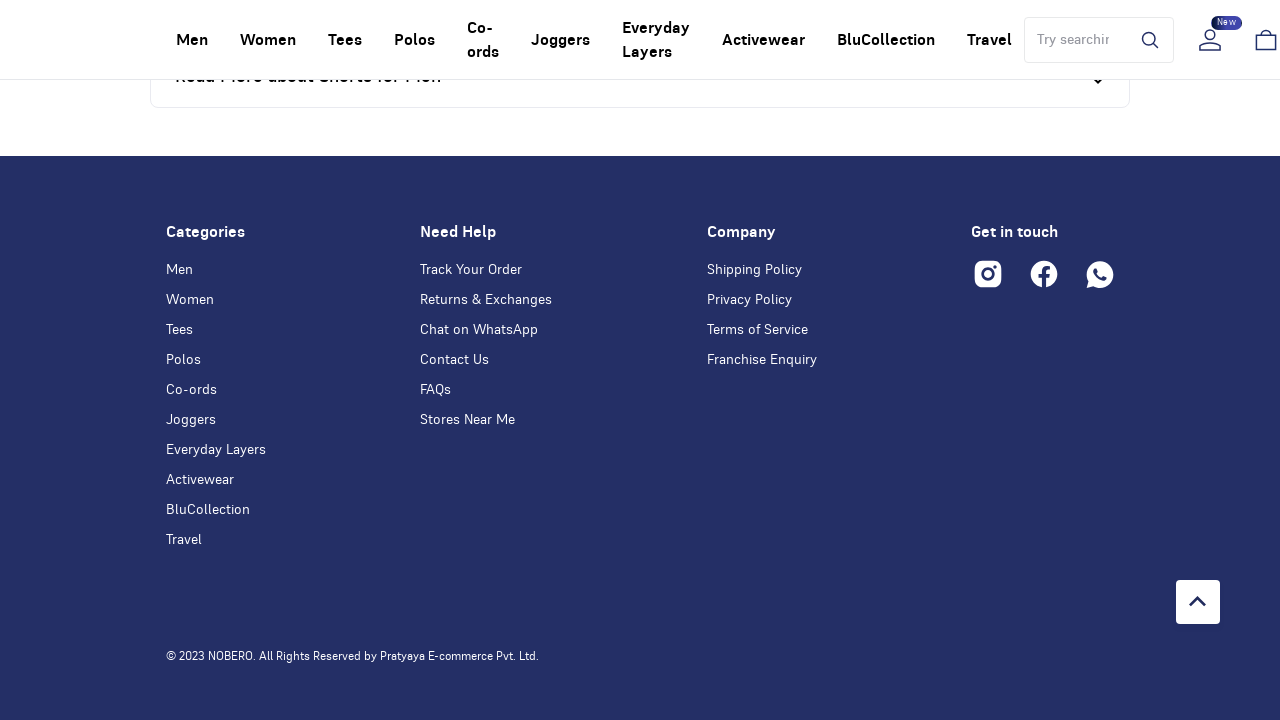

Waited 2 seconds for new content to load
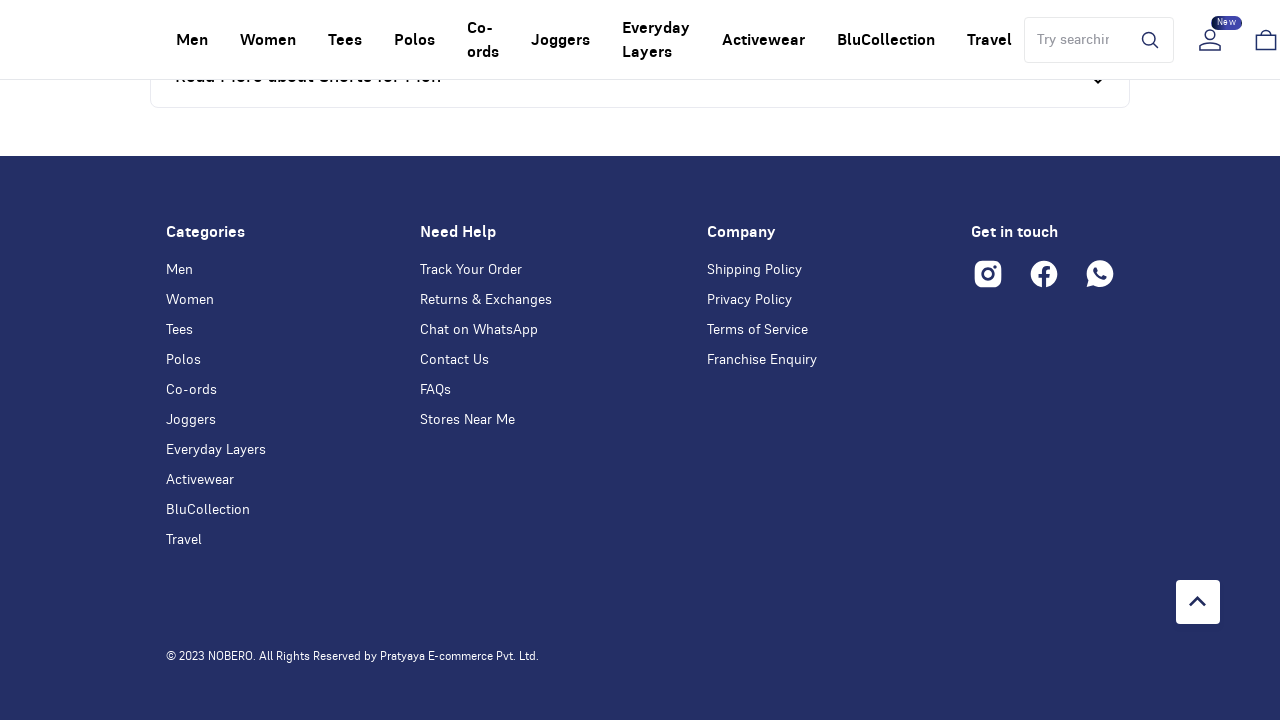

Evaluated current scroll height of the page
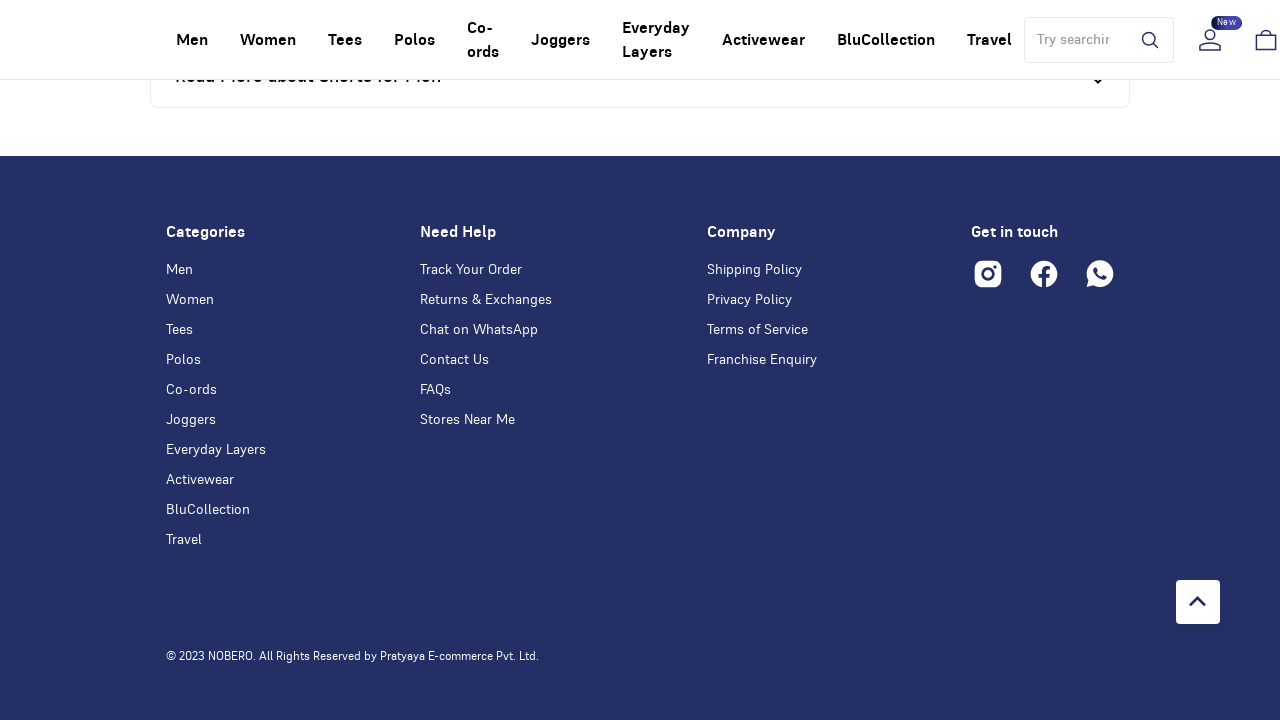

Updated previous height and preparing to scroll
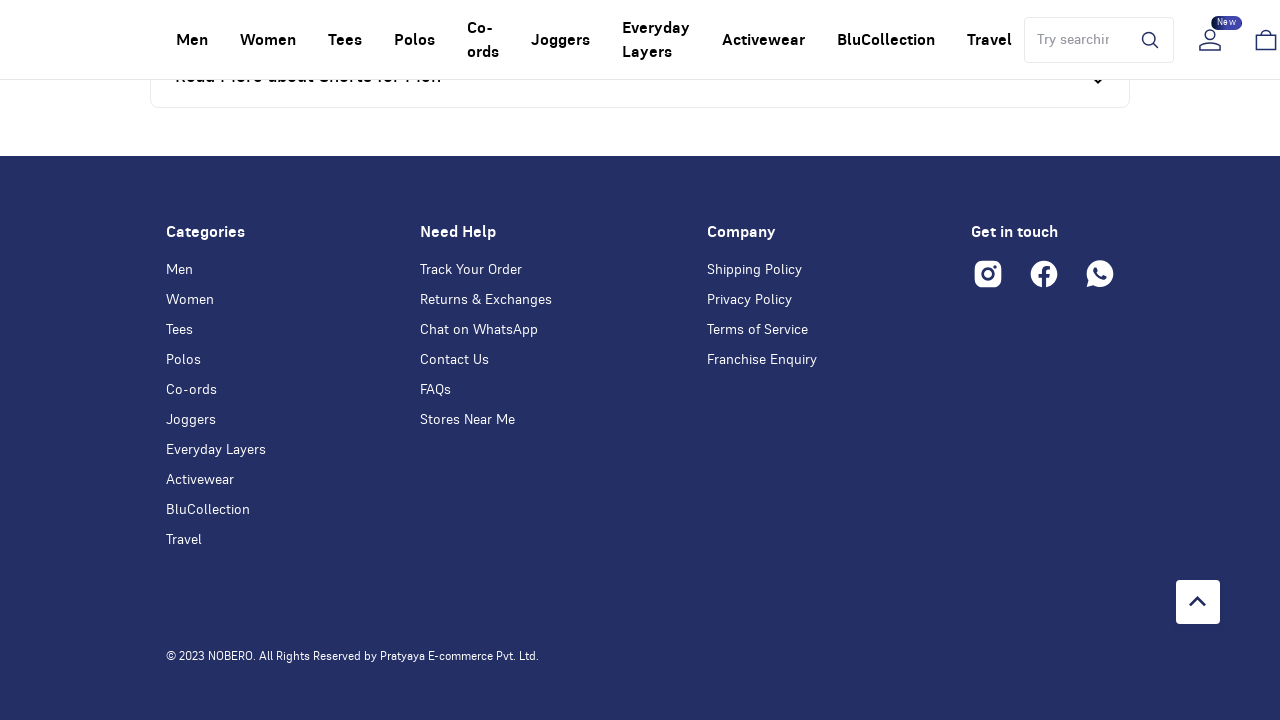

Scrolled to bottom of page
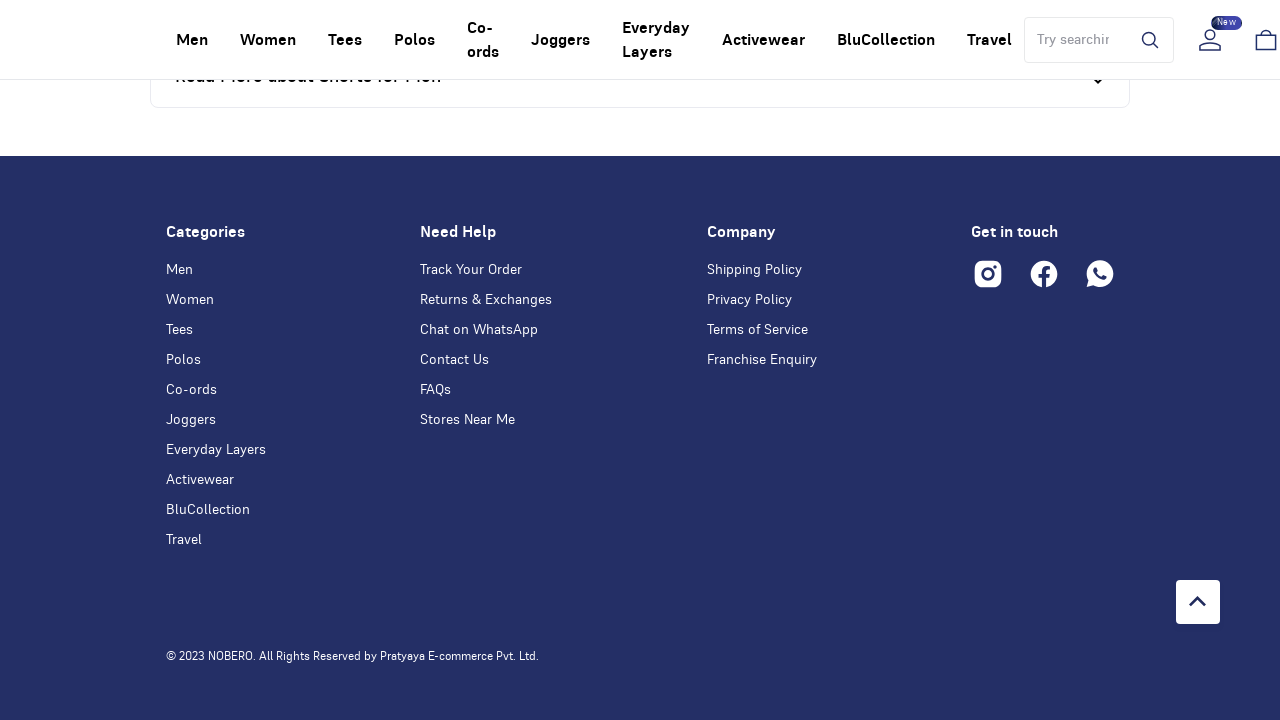

Waited 2 seconds for new content to load
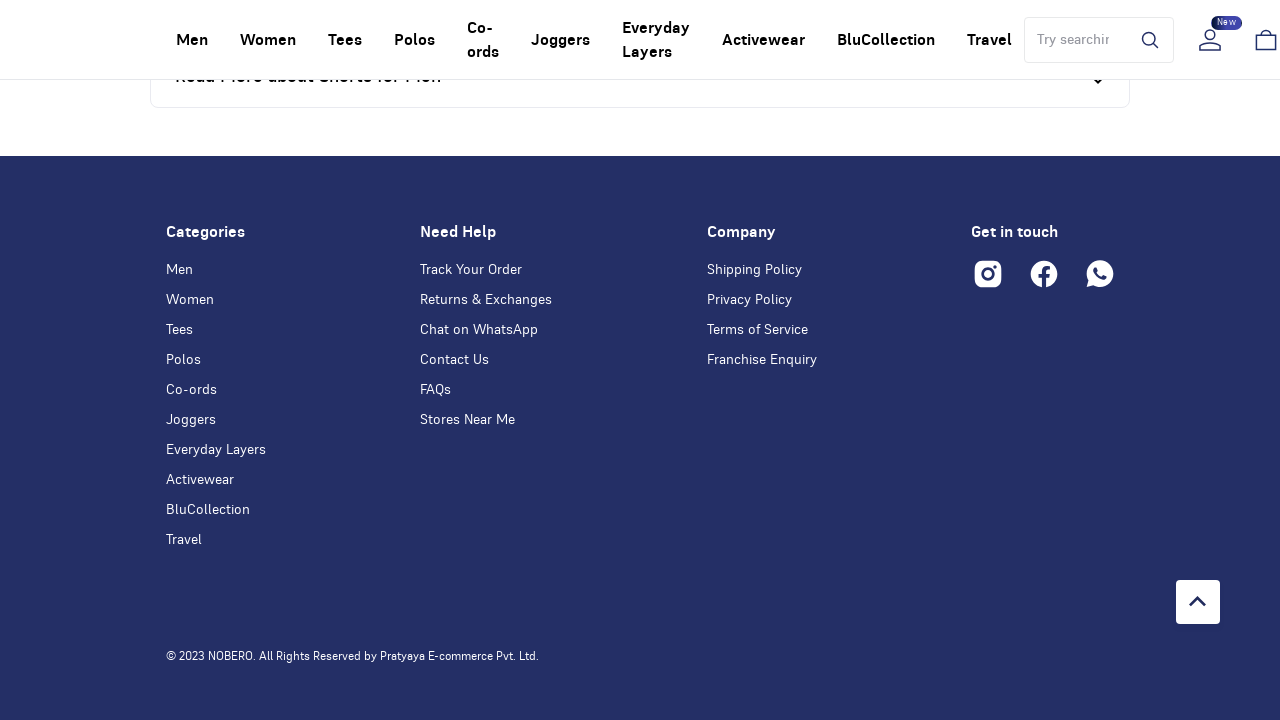

Evaluated current scroll height of the page
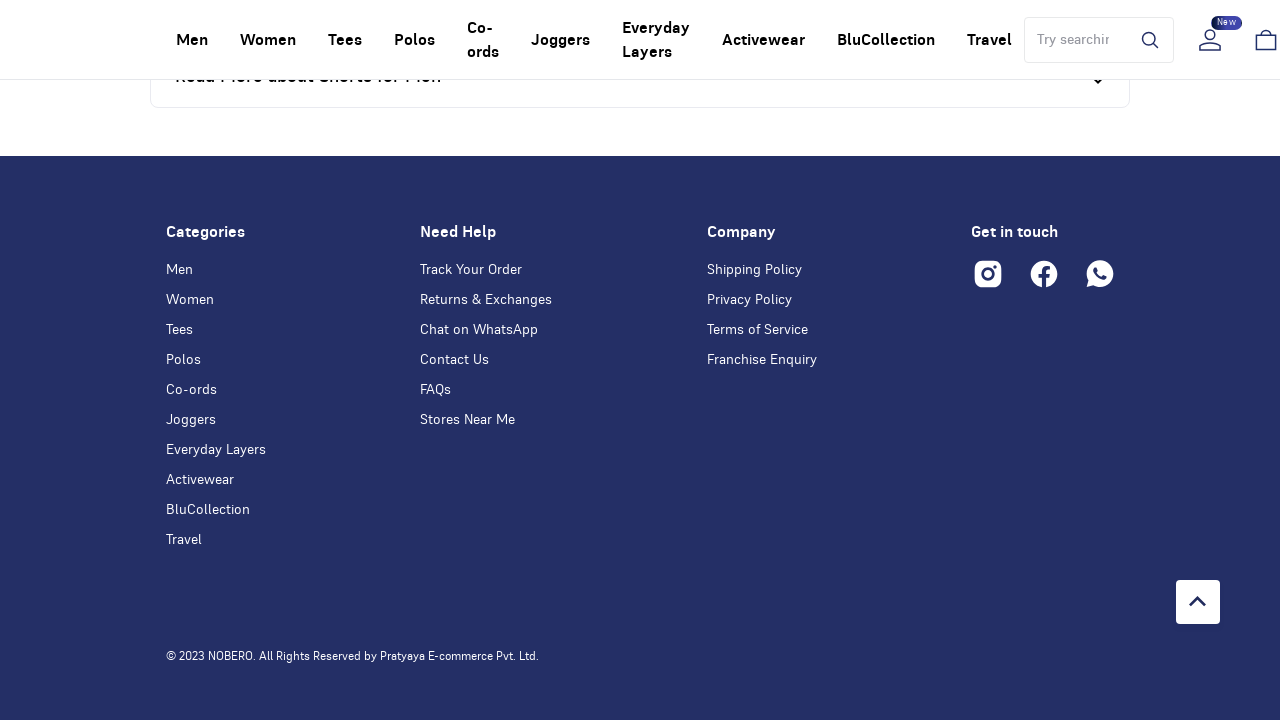

Updated previous height and preparing to scroll
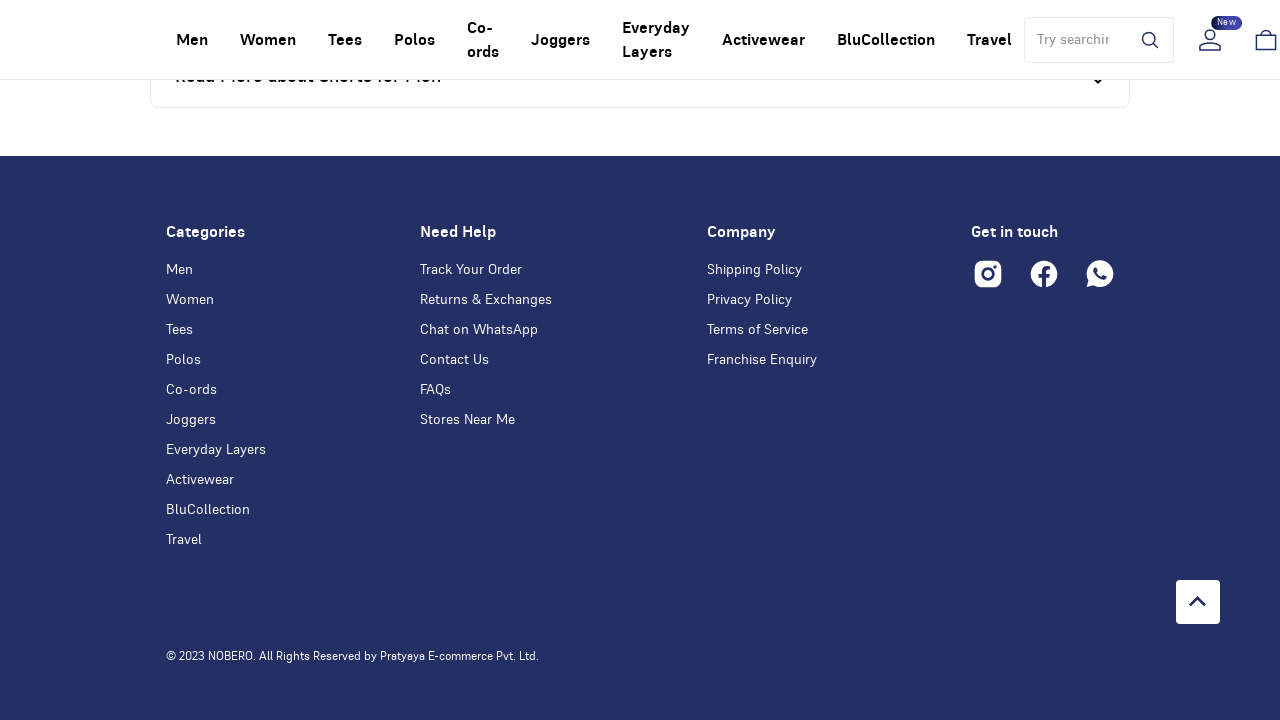

Scrolled to bottom of page
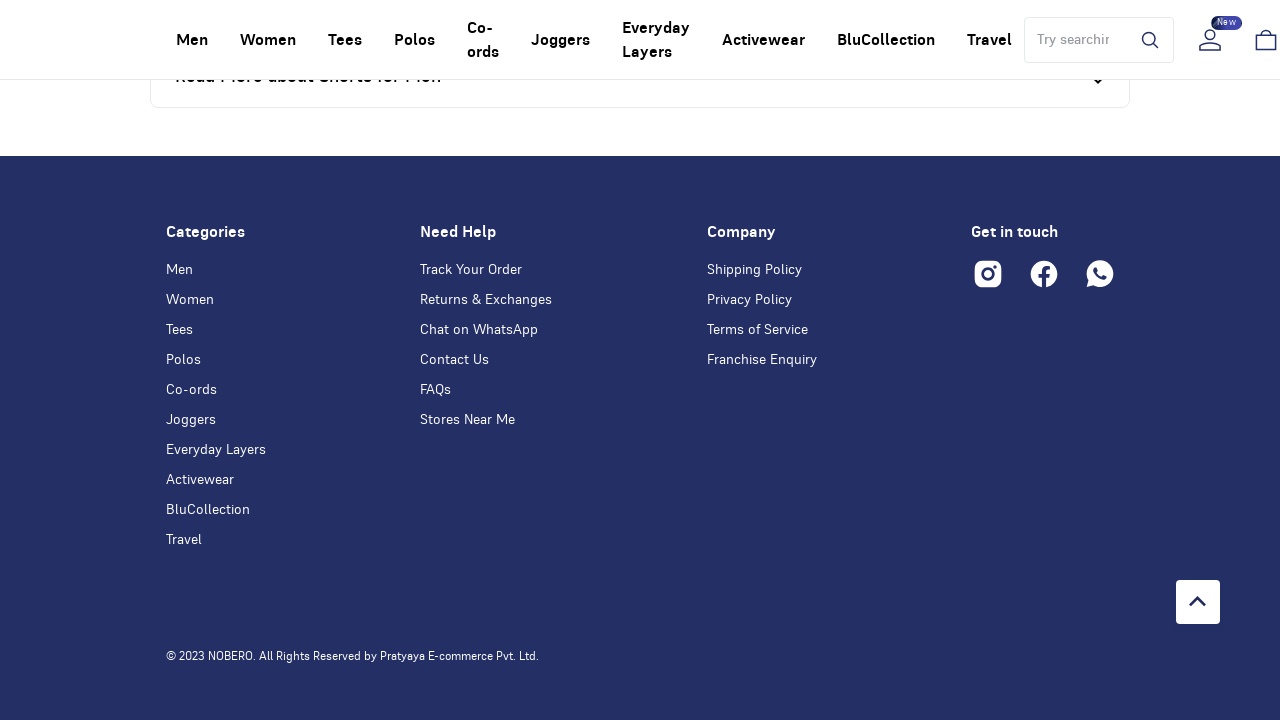

Waited 2 seconds for new content to load
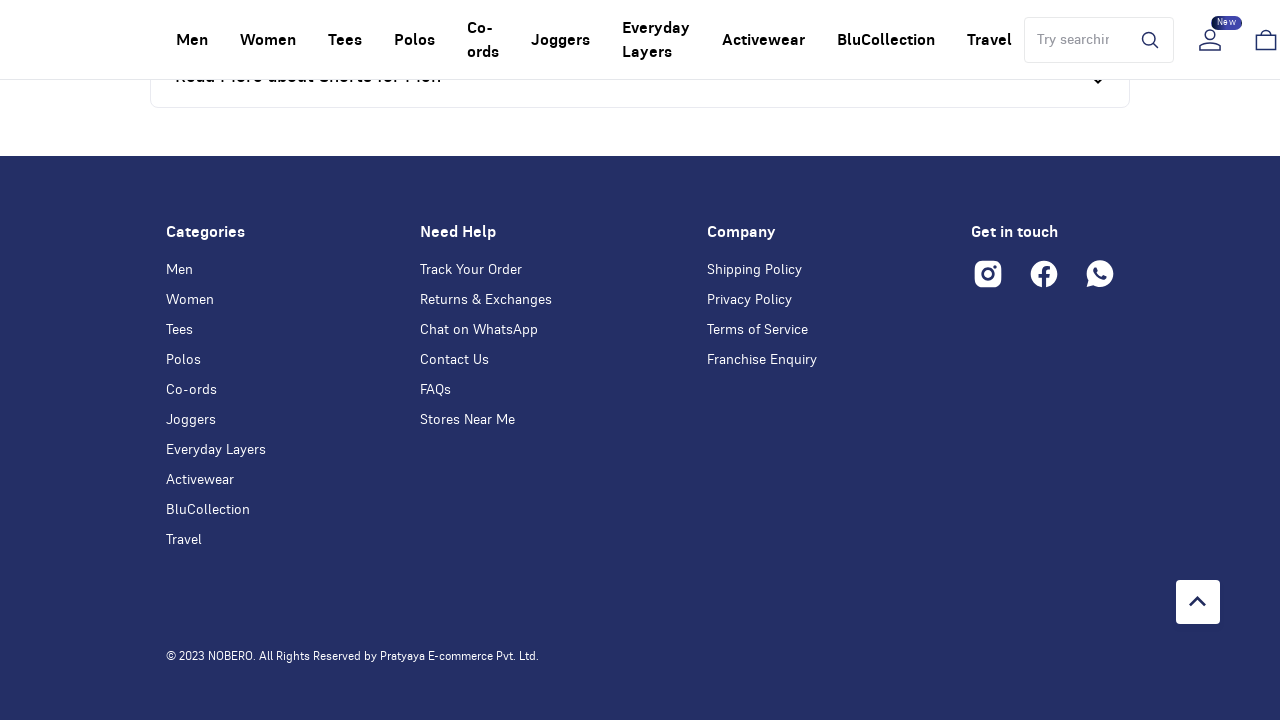

Evaluated current scroll height of the page
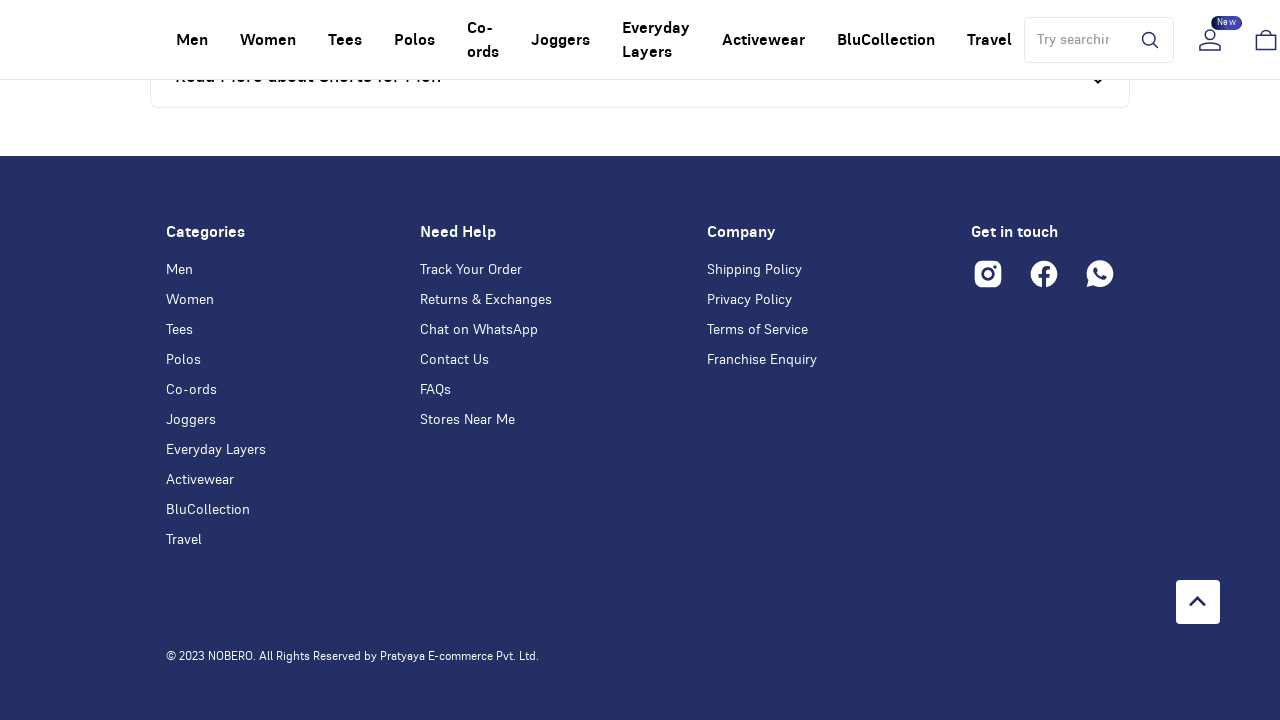

No new content loaded - scroll height unchanged, breaking infinite scroll loop
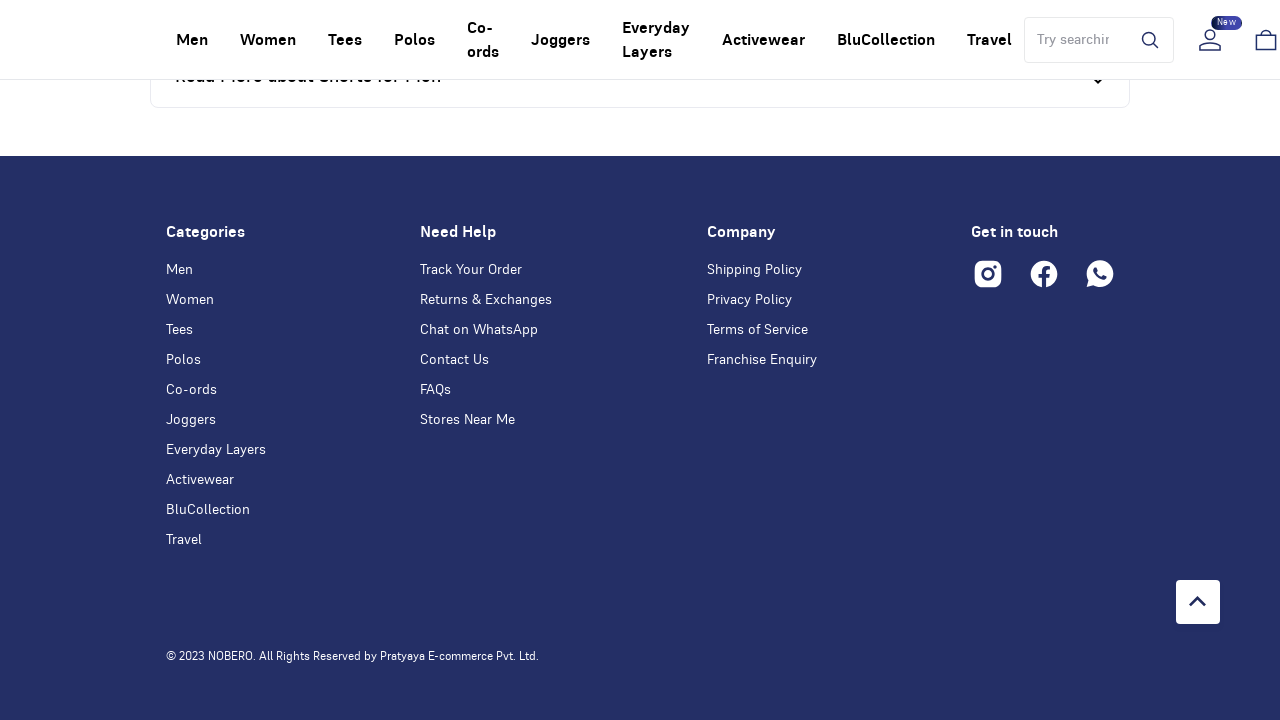

Waited for product links to be present on the page
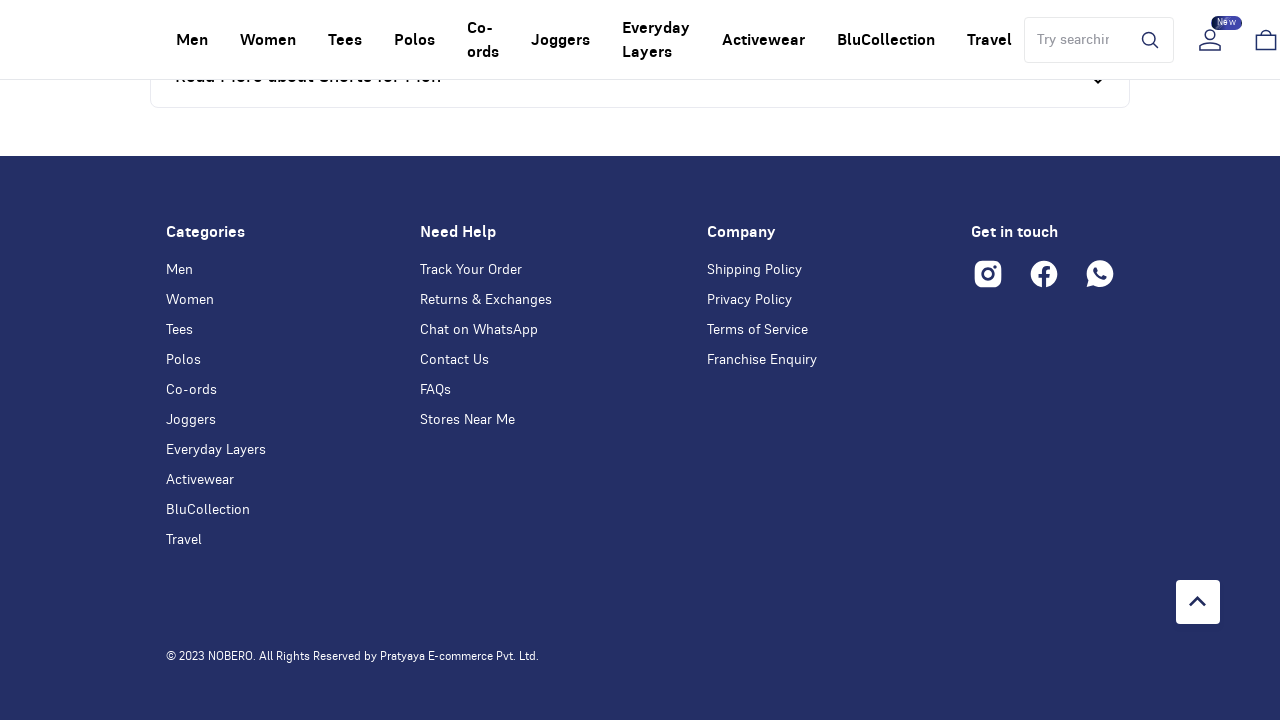

Located all product links with valid product URLs
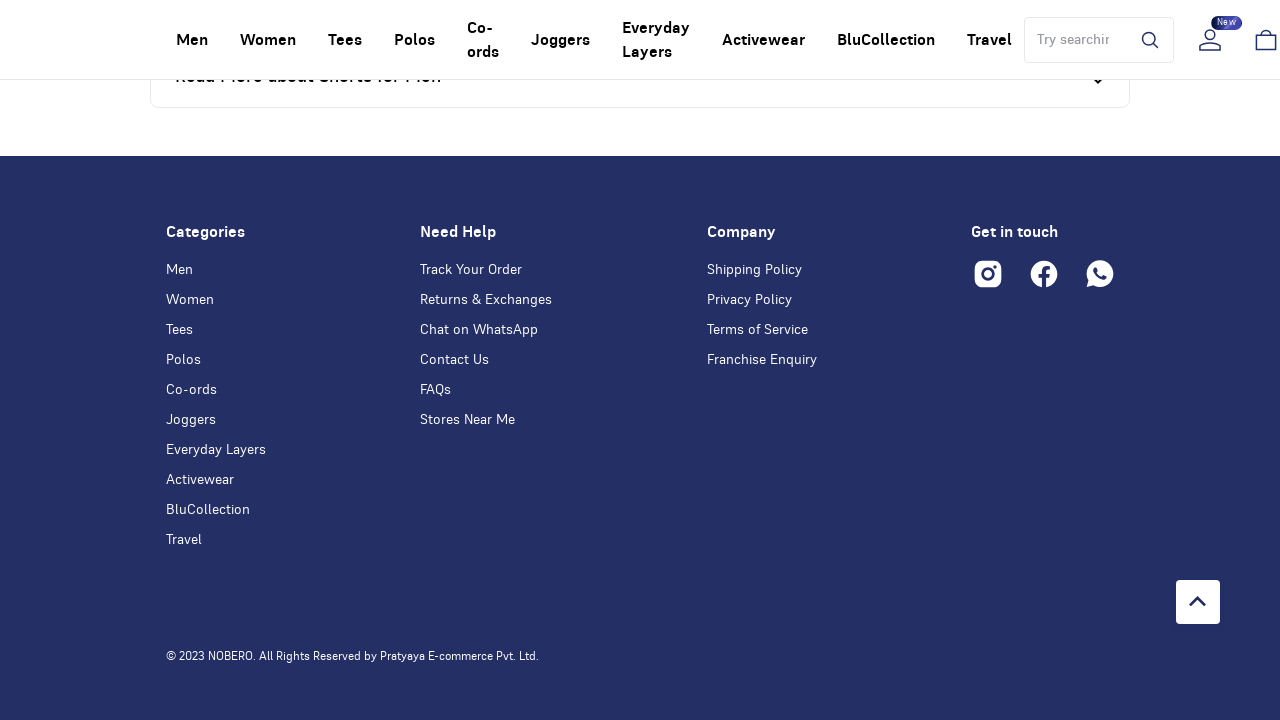

Verified first product link is visible on the page
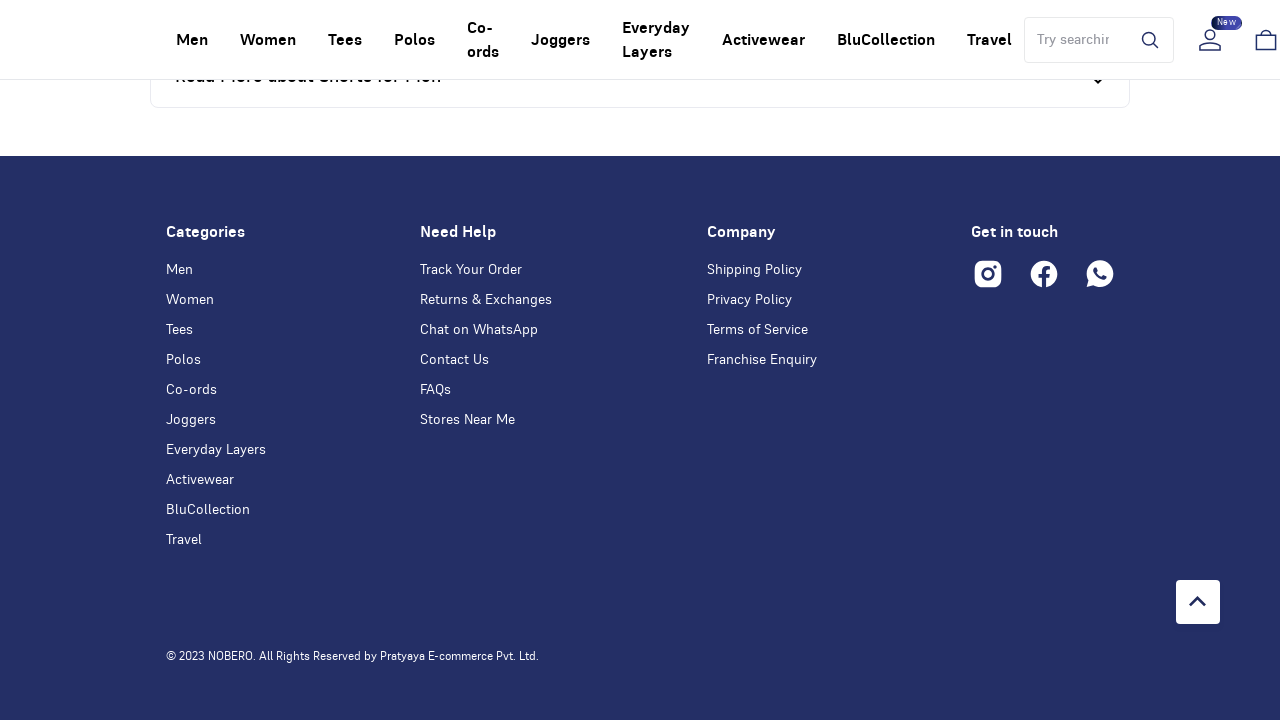

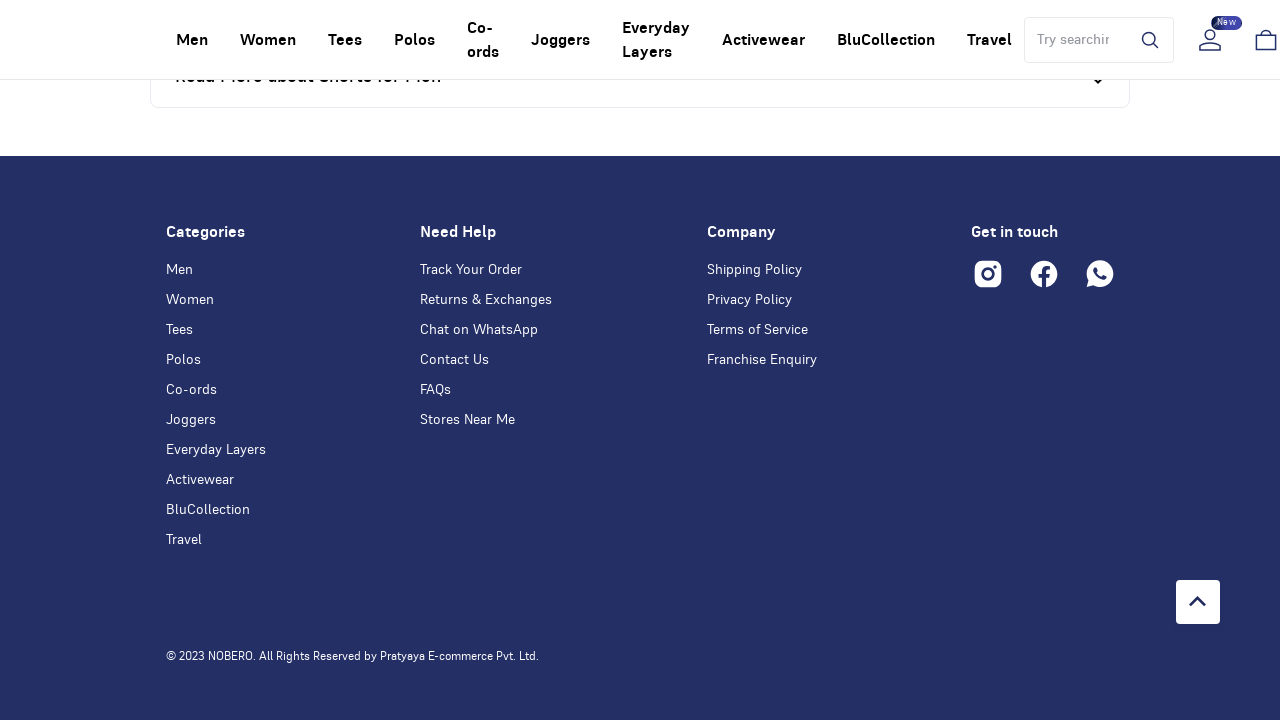